Tests radio button functionality on DemoQA by navigating to the radio button page, clicking different radio buttons (Yes and Impressive), and verifying the selection states and displayed text.

Starting URL: https://demoqa.com/elements

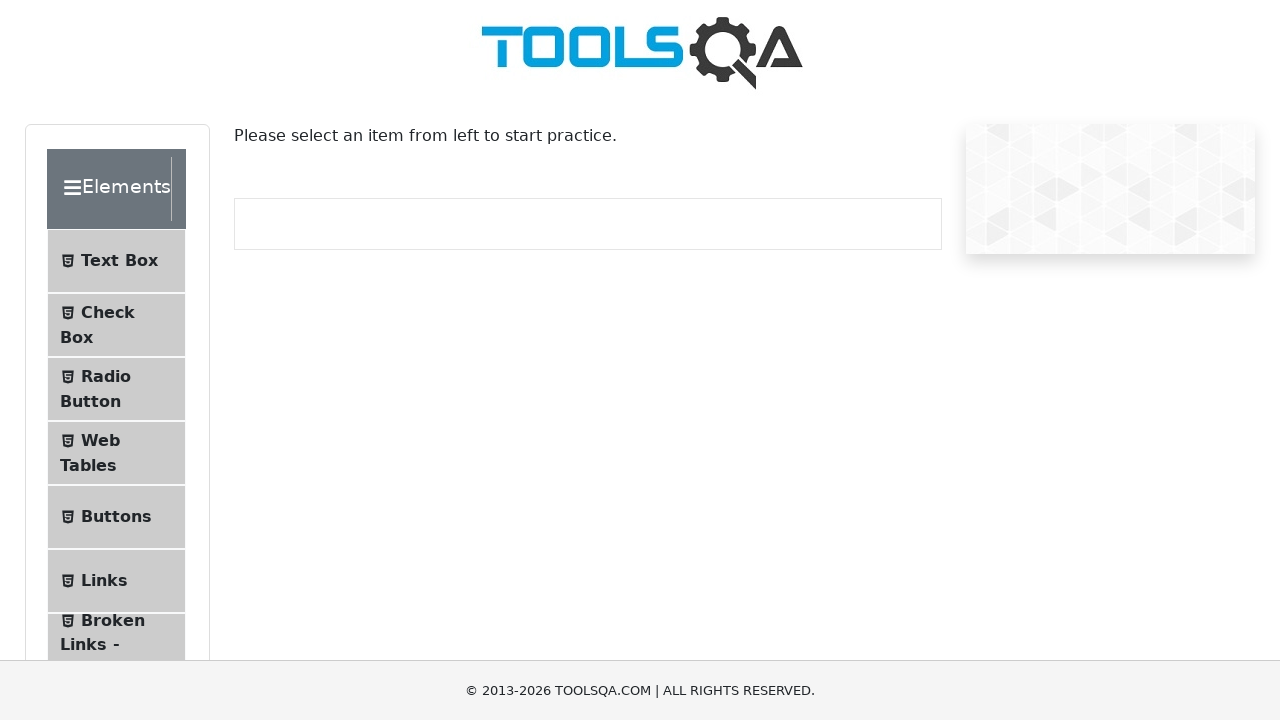

Clicked 'Radio Button' menu item to navigate to radio button page at (106, 376) on internal:text="Radio Button"i
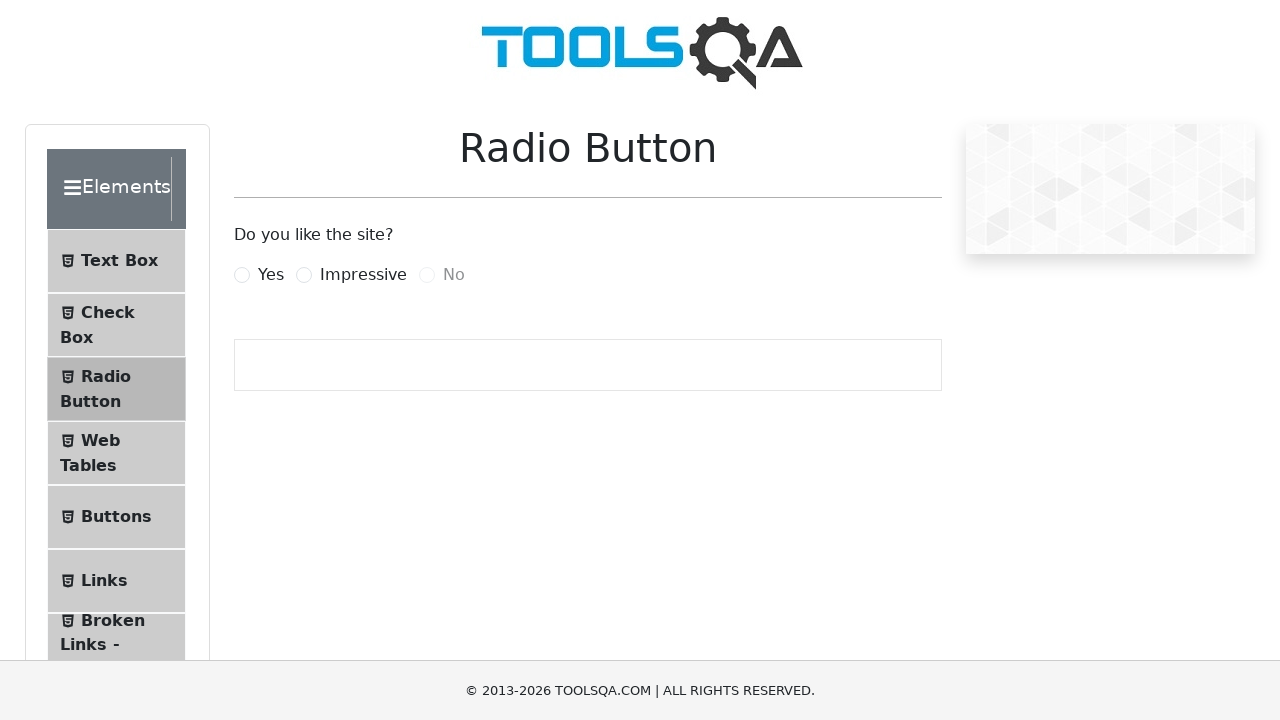

Navigated to radio button page and URL confirmed
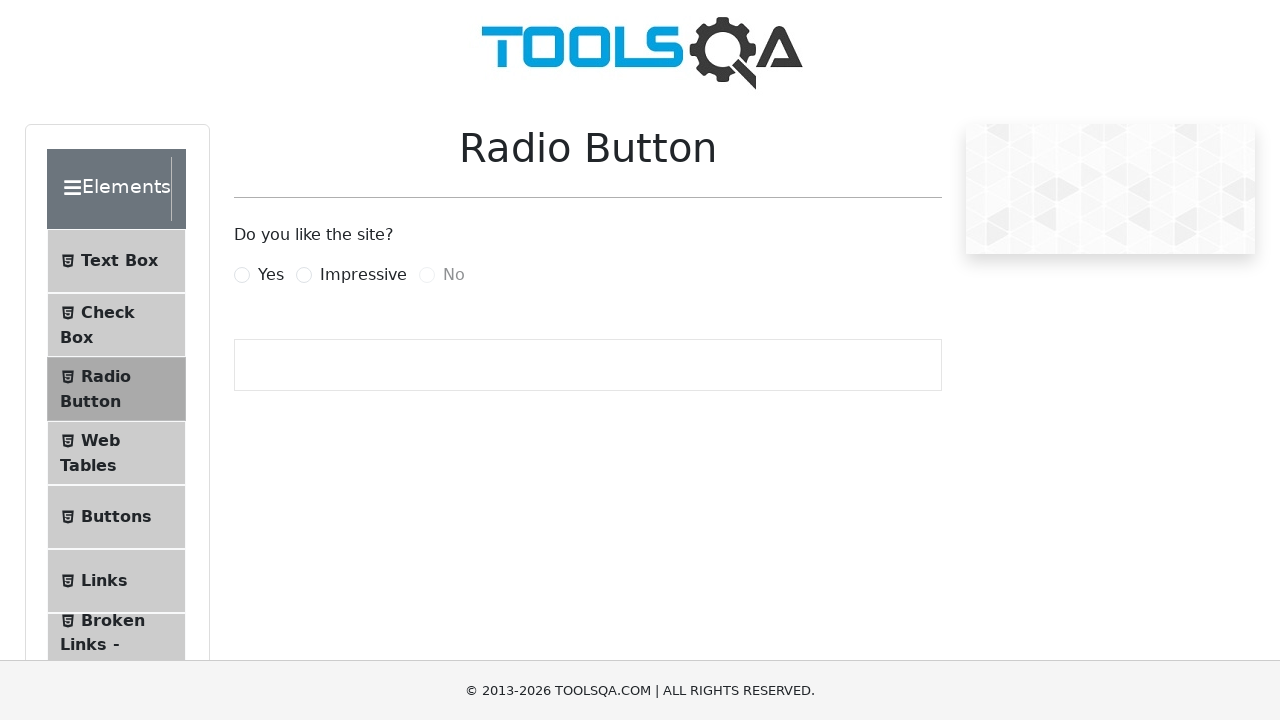

H1 header with text-center class is now visible
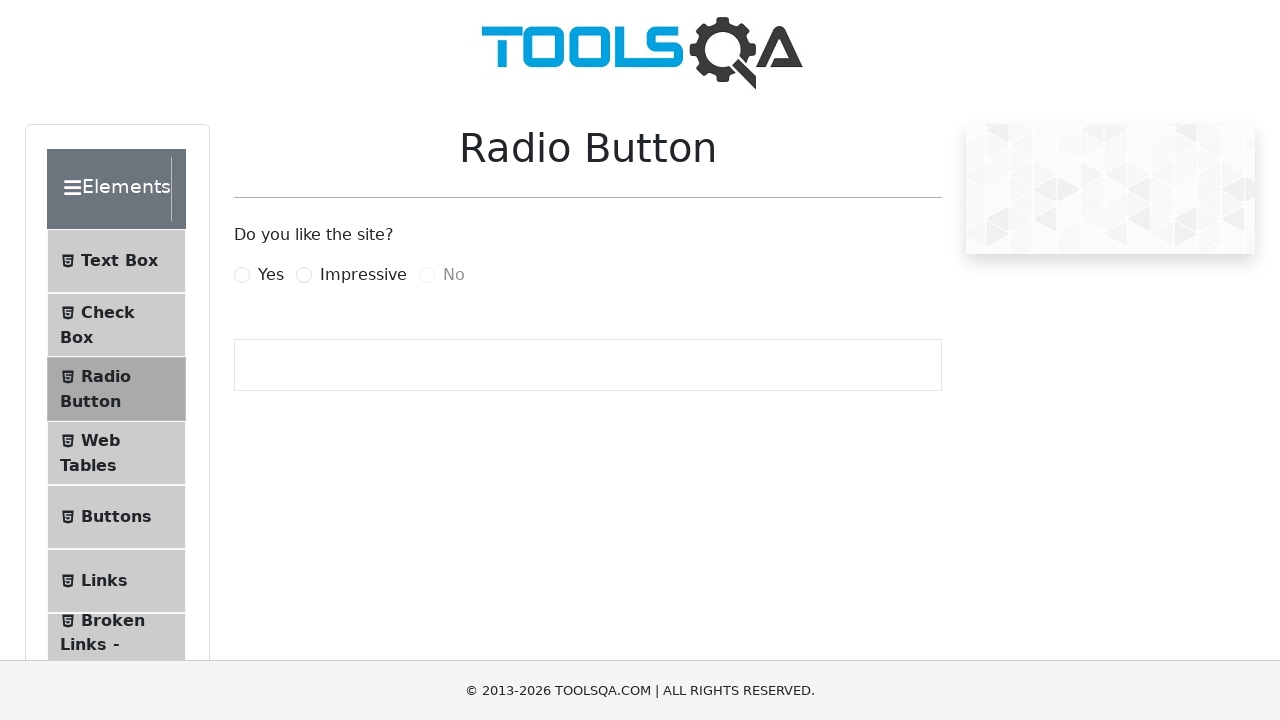

Clicked and selected 'Yes' radio button at (271, 275) on internal:text="Yes"i
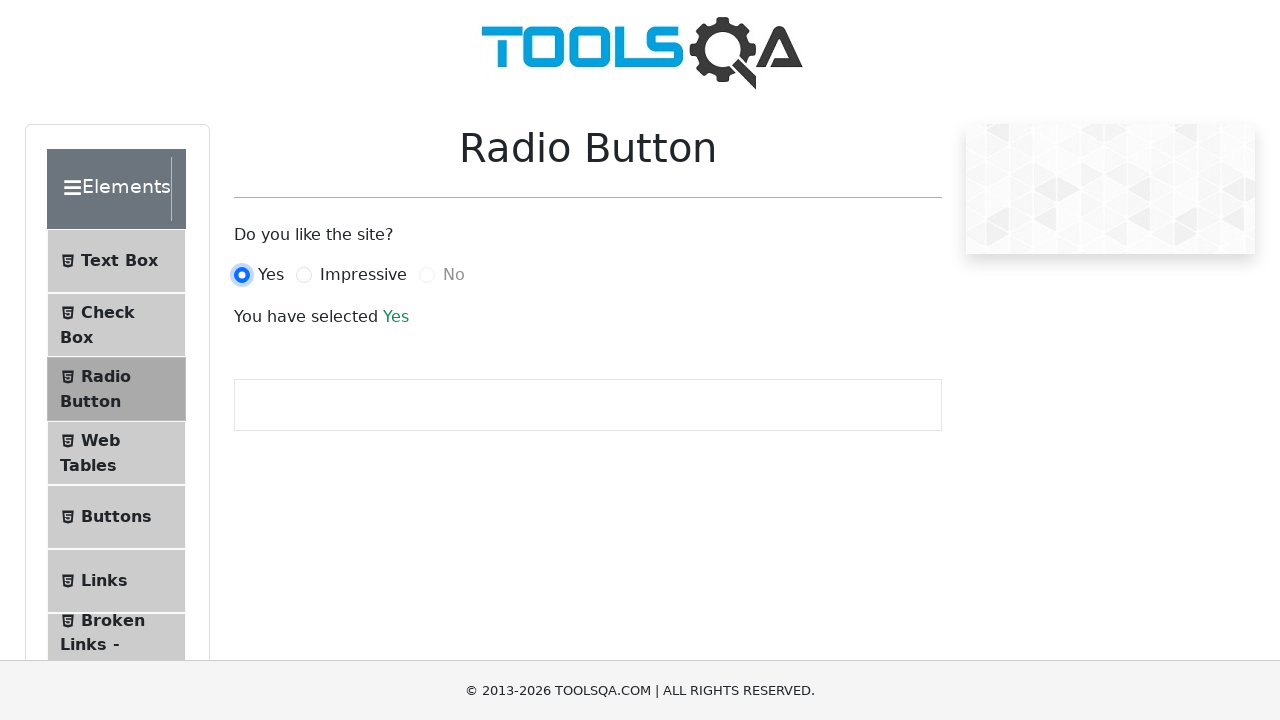

Verified 'You have selected Yes' text is displayed
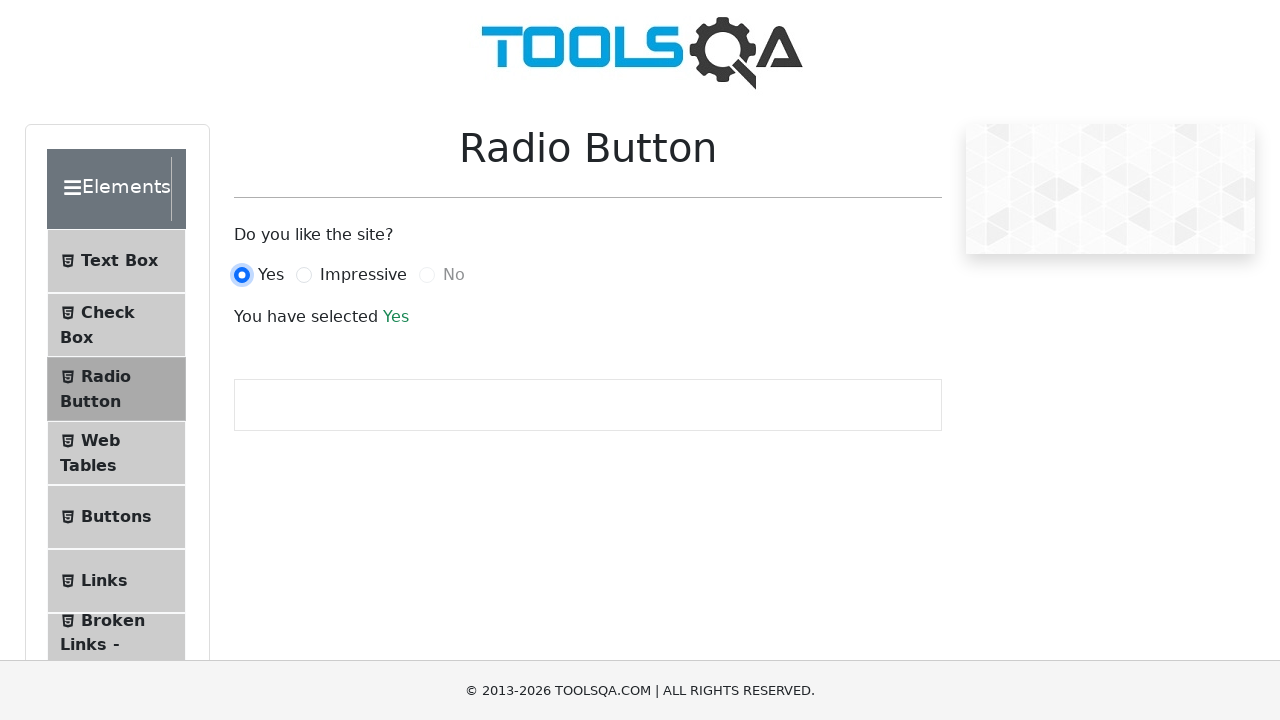

Clicked and selected 'Impressive' radio button at (363, 275) on internal:text="Impressive"i
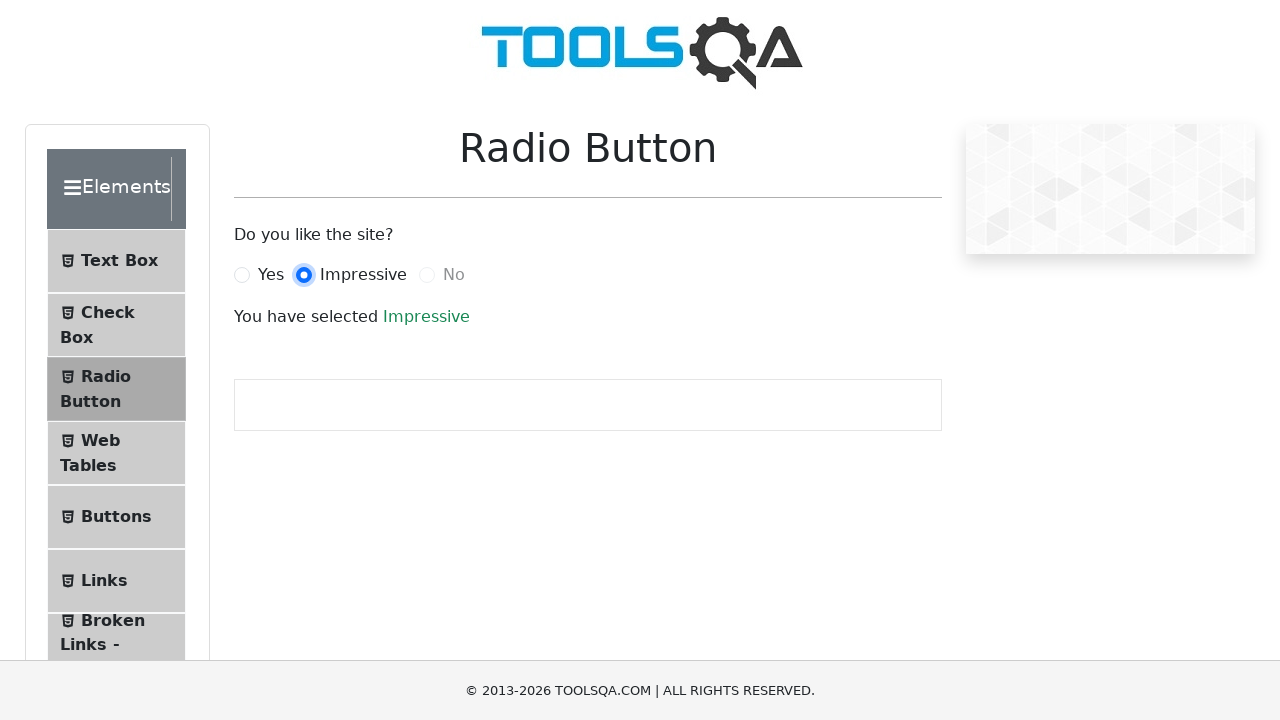

Verified 'You have selected Impressive' text is displayed
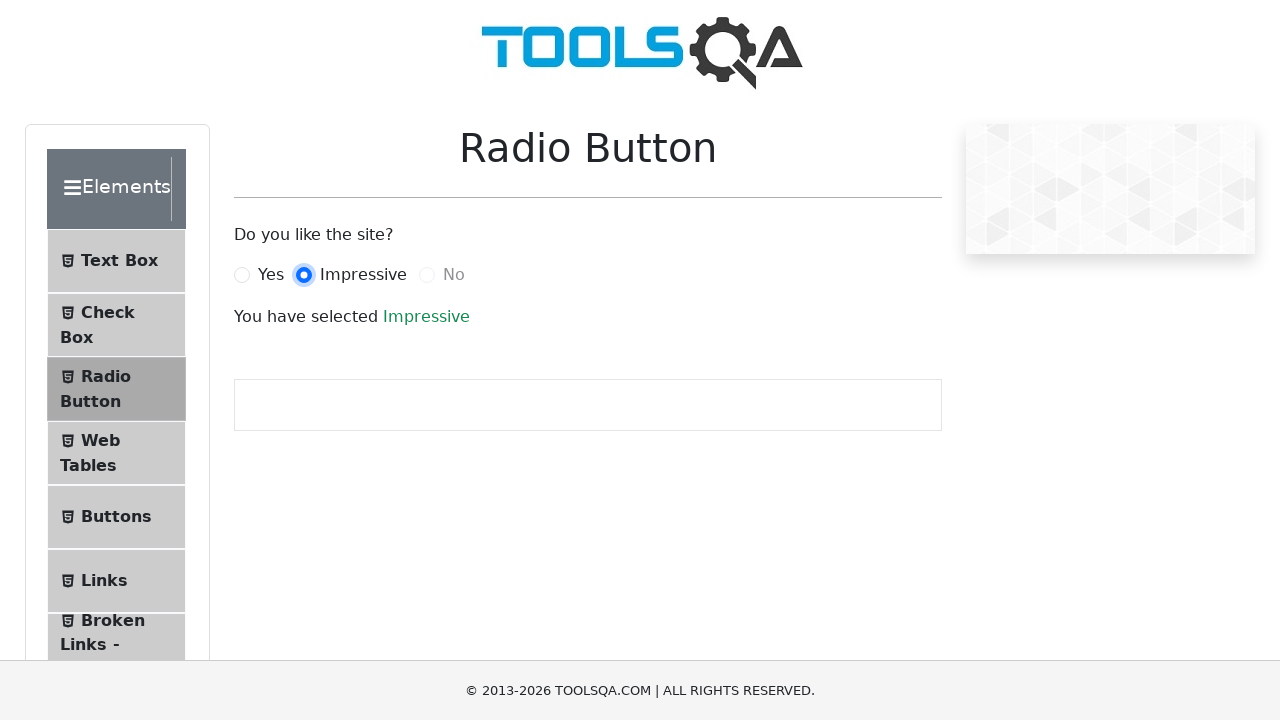

Confirmed that 'No' radio button is disabled
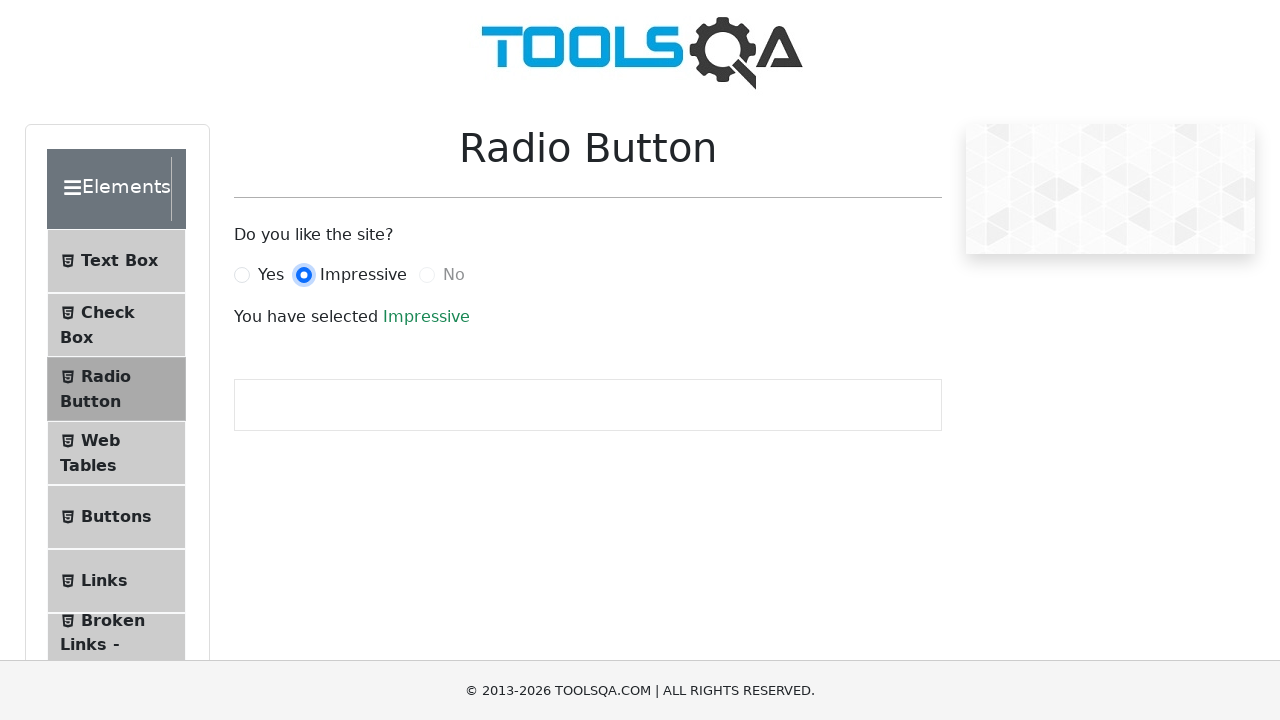

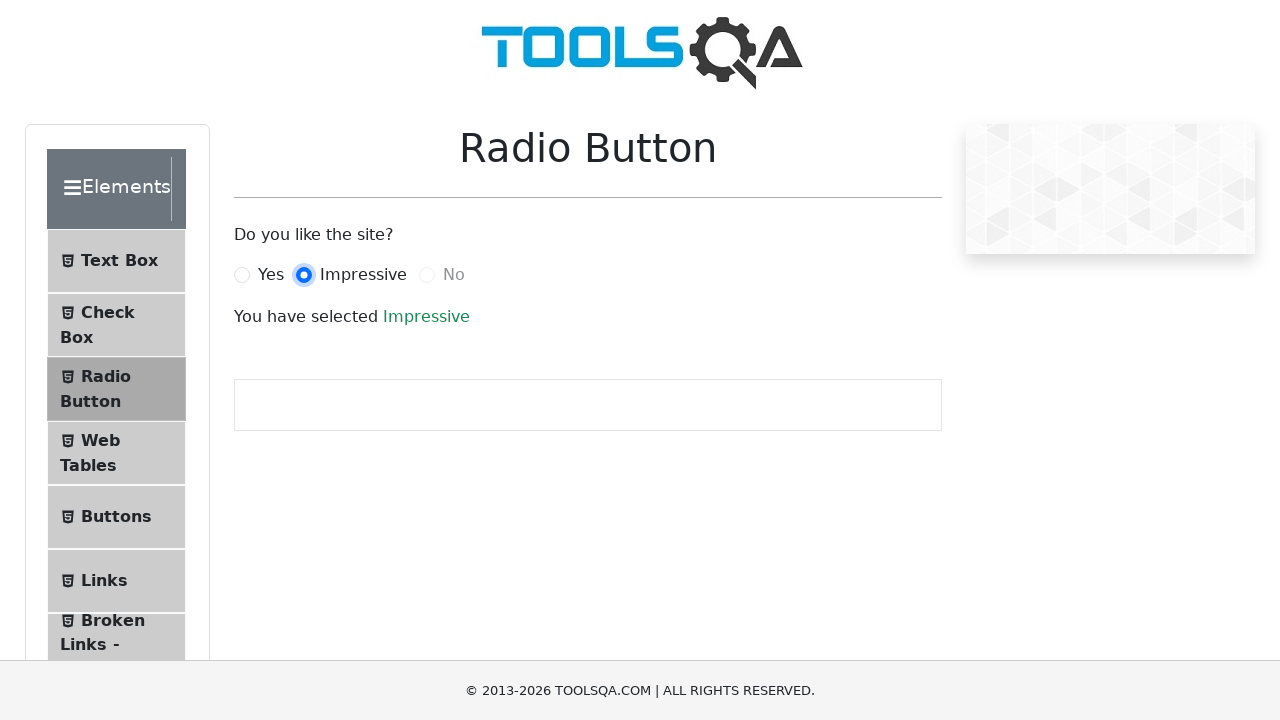